Tests dynamic loading where element is created after clicking a button

Starting URL: https://the-internet.herokuapp.com/dynamic_loading/2

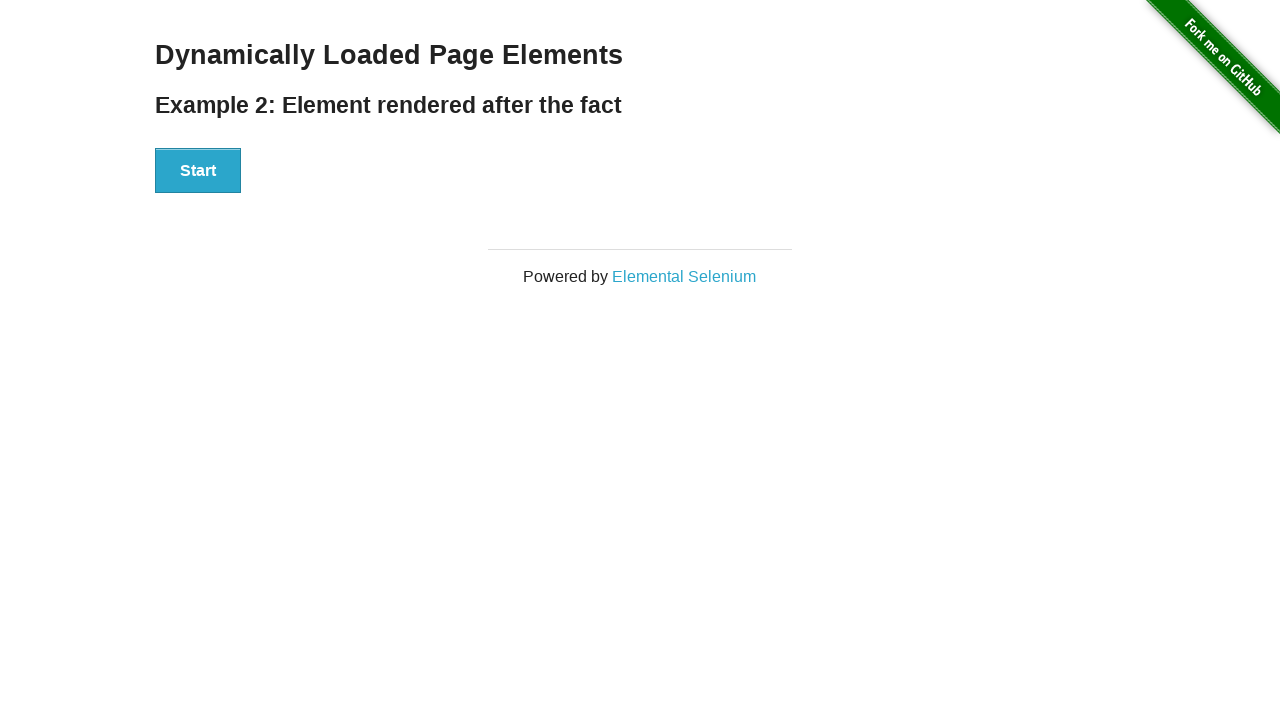

Clicked Start button to trigger dynamic element creation at (198, 171) on xpath=//div[@class='example']//div[@id='start']/button
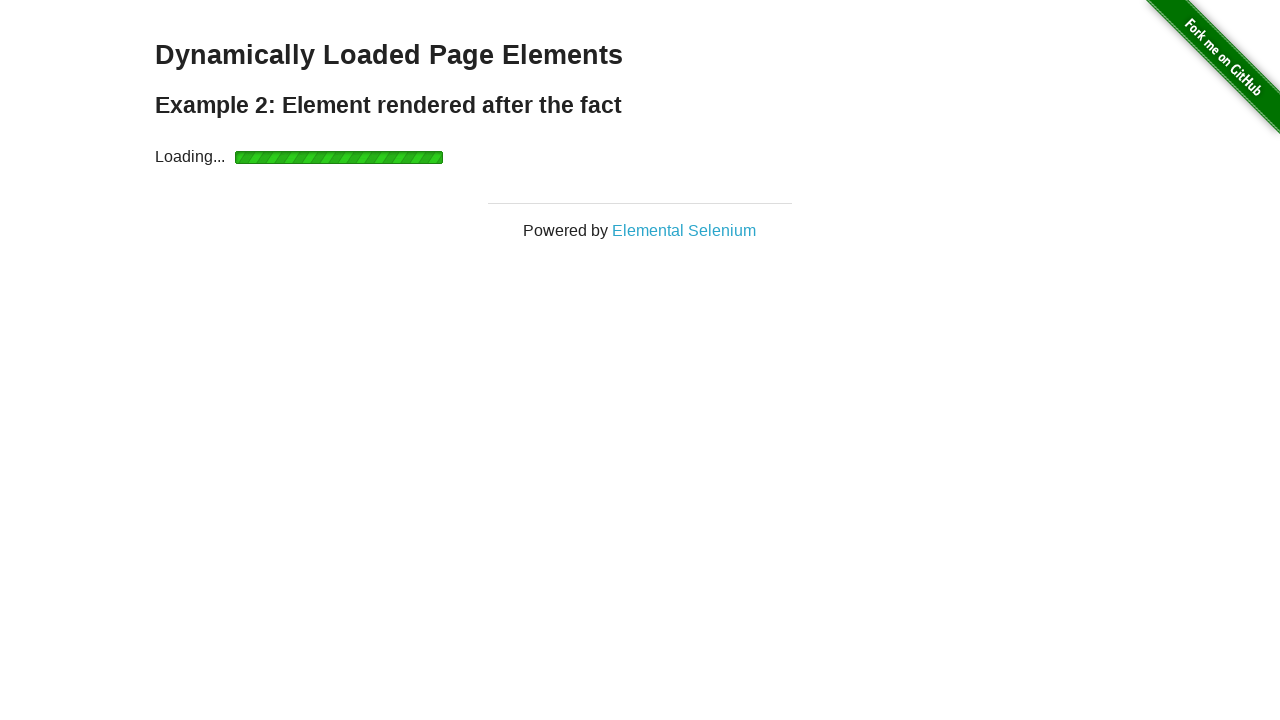

Dynamically created finish element appeared
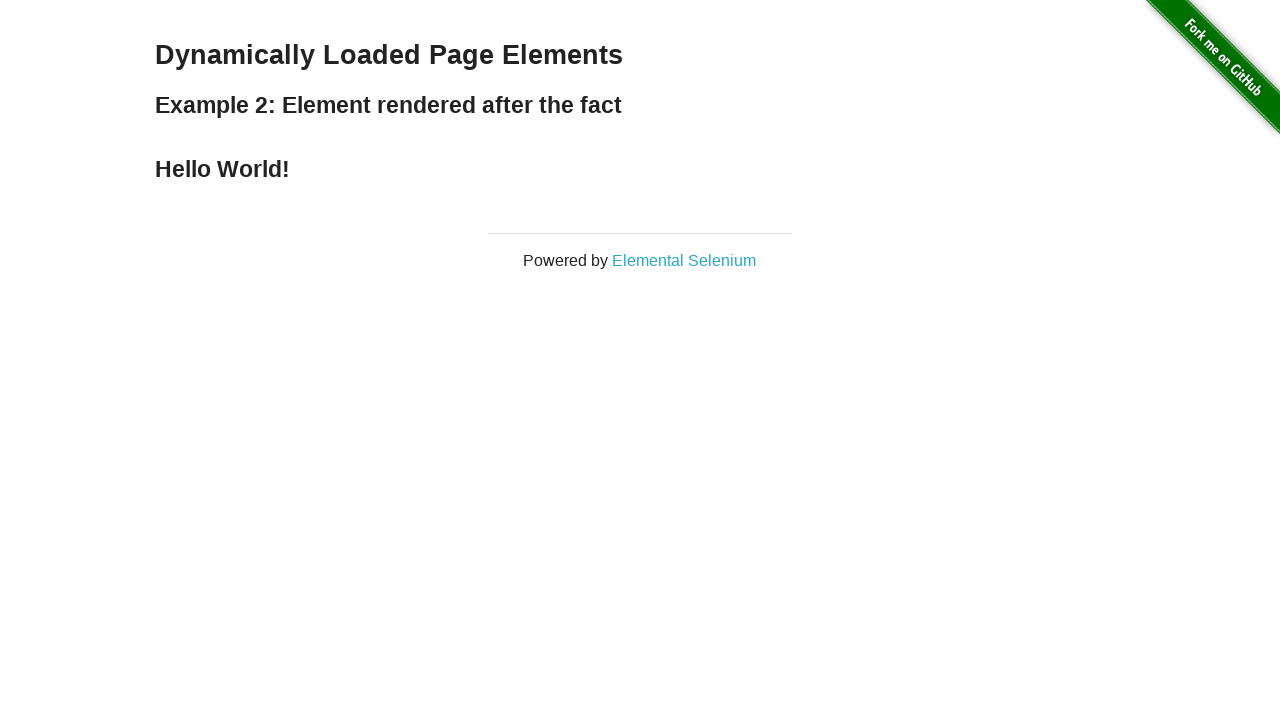

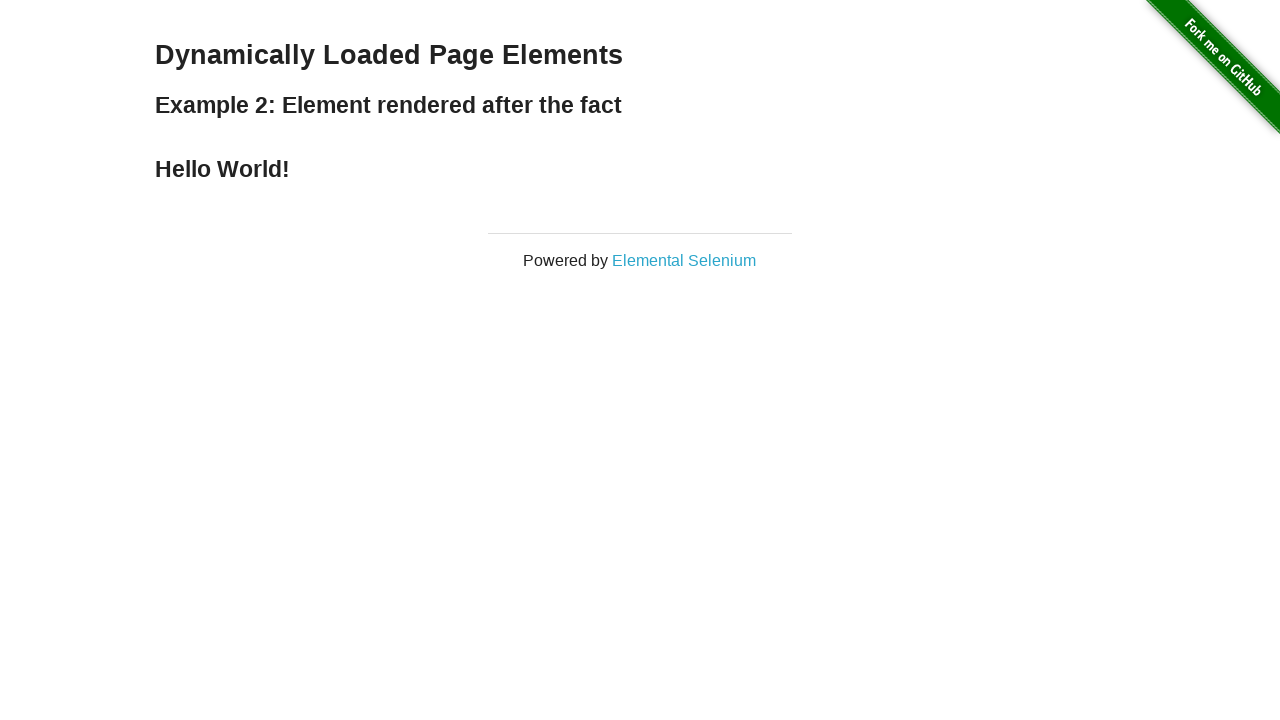